Navigates to VWO homepage and clicks on the "Start a free trial" link to verify navigation to the trial signup page.

Starting URL: https://app.vwo.com

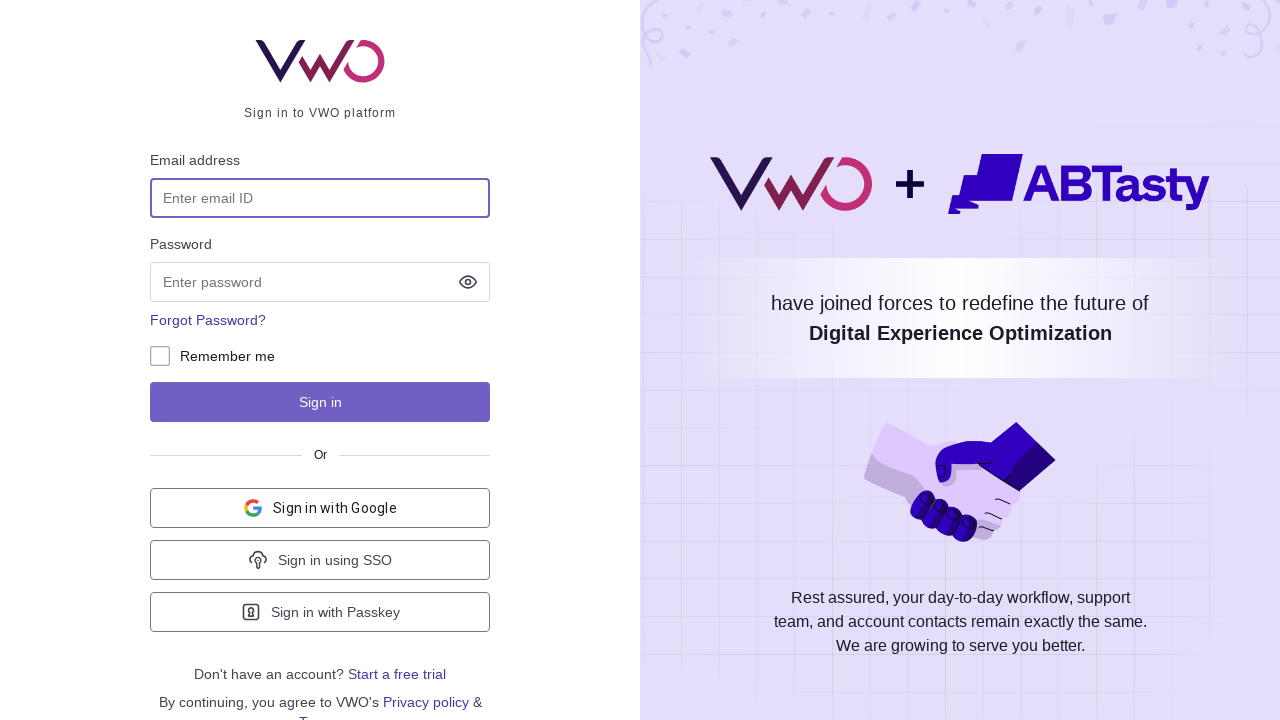

Clicked on 'Start a free trial' link at (397, 674) on a:has-text('Start a free')
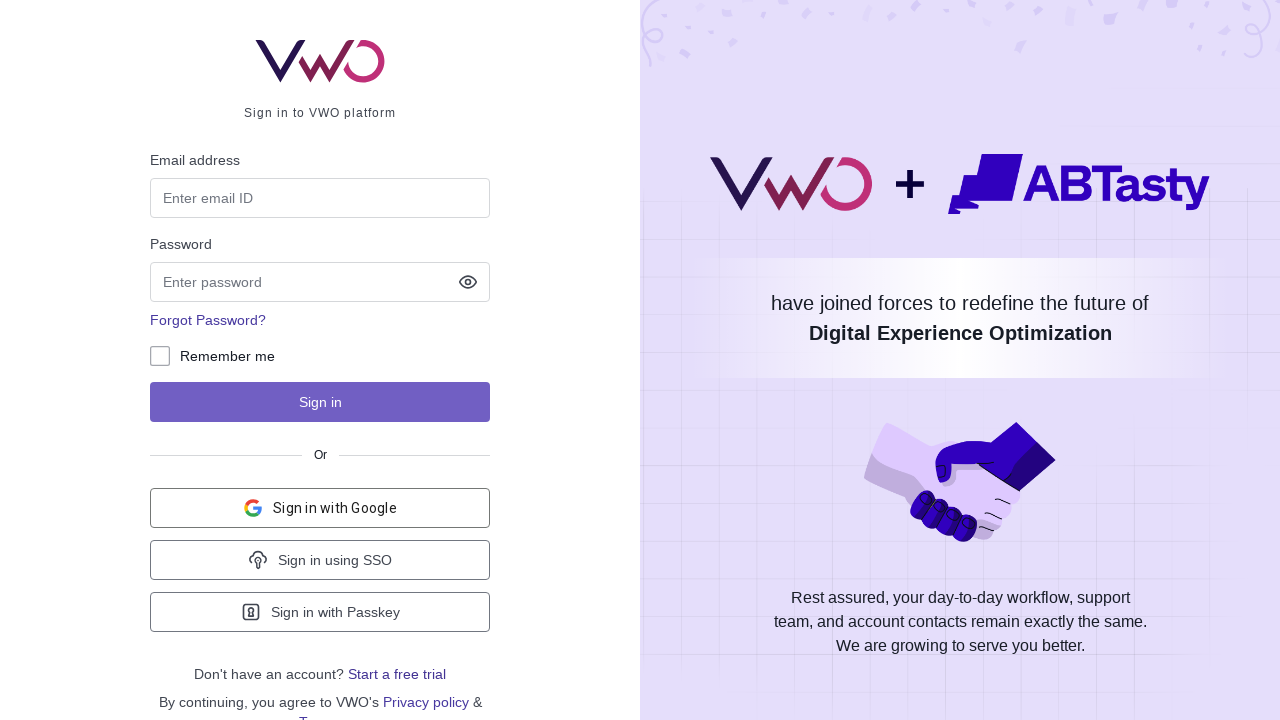

Waited for page navigation to complete (networkidle)
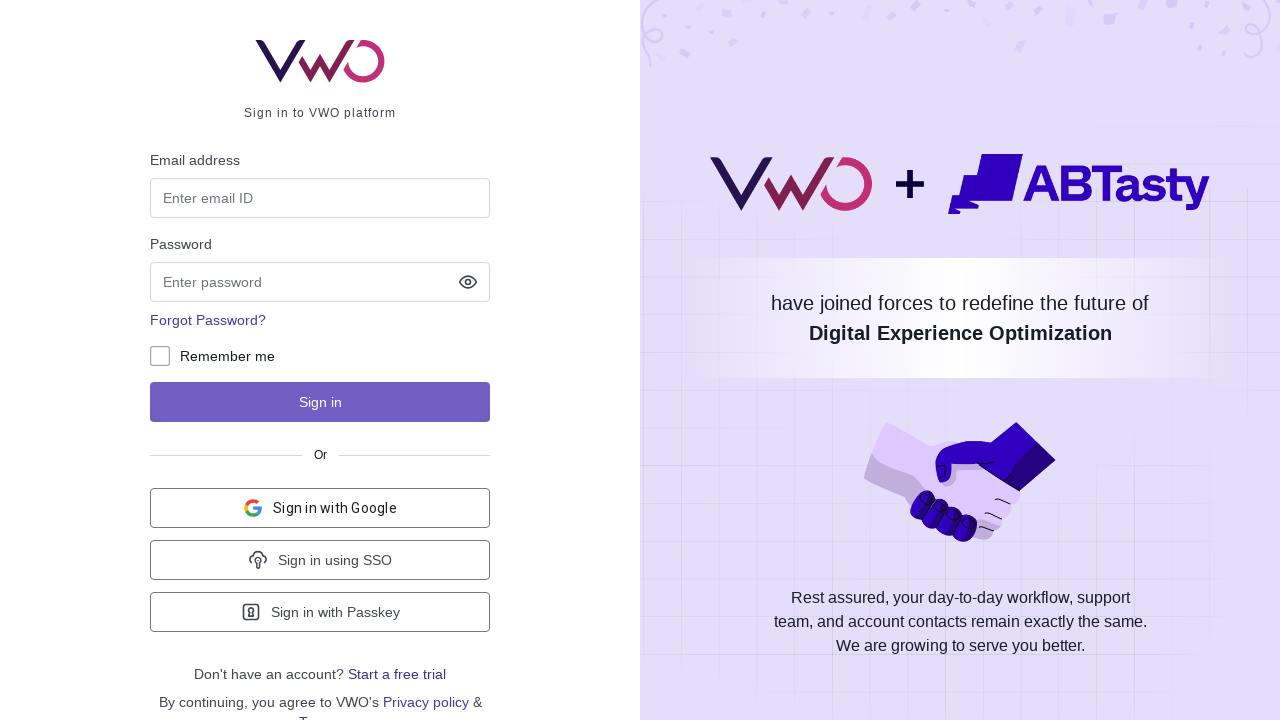

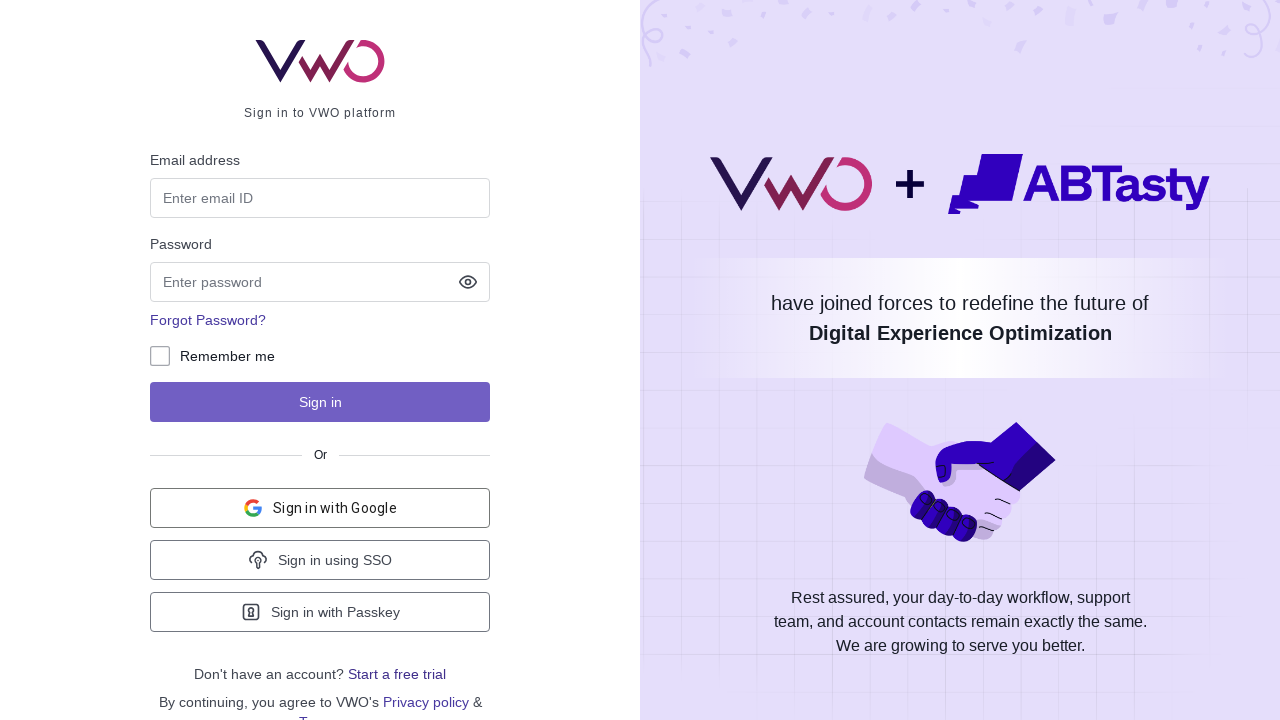